Tests a multi-step form submission process by filling personal information, address details, and credit card information across three form sections, clicking next to progress through each step.

Starting URL: https://onfly-rpa-forms-62njbv2kbq-uc.a.run.app/

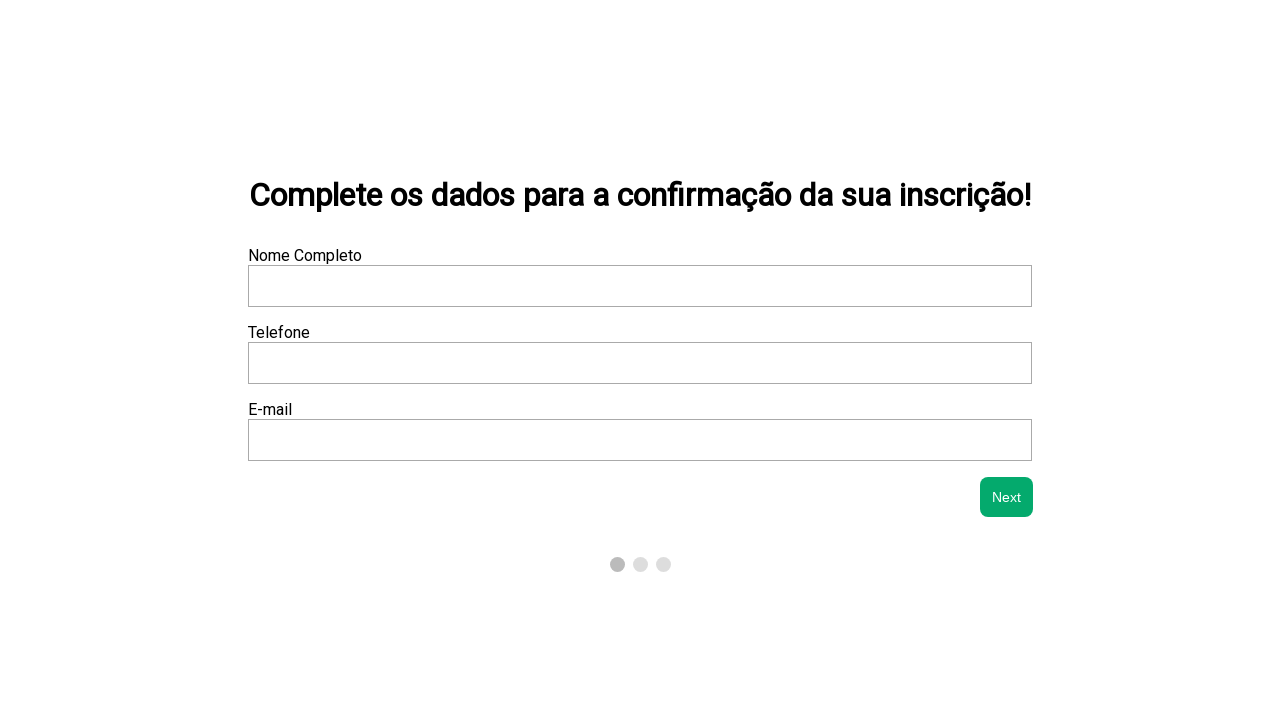

Name input field is visible
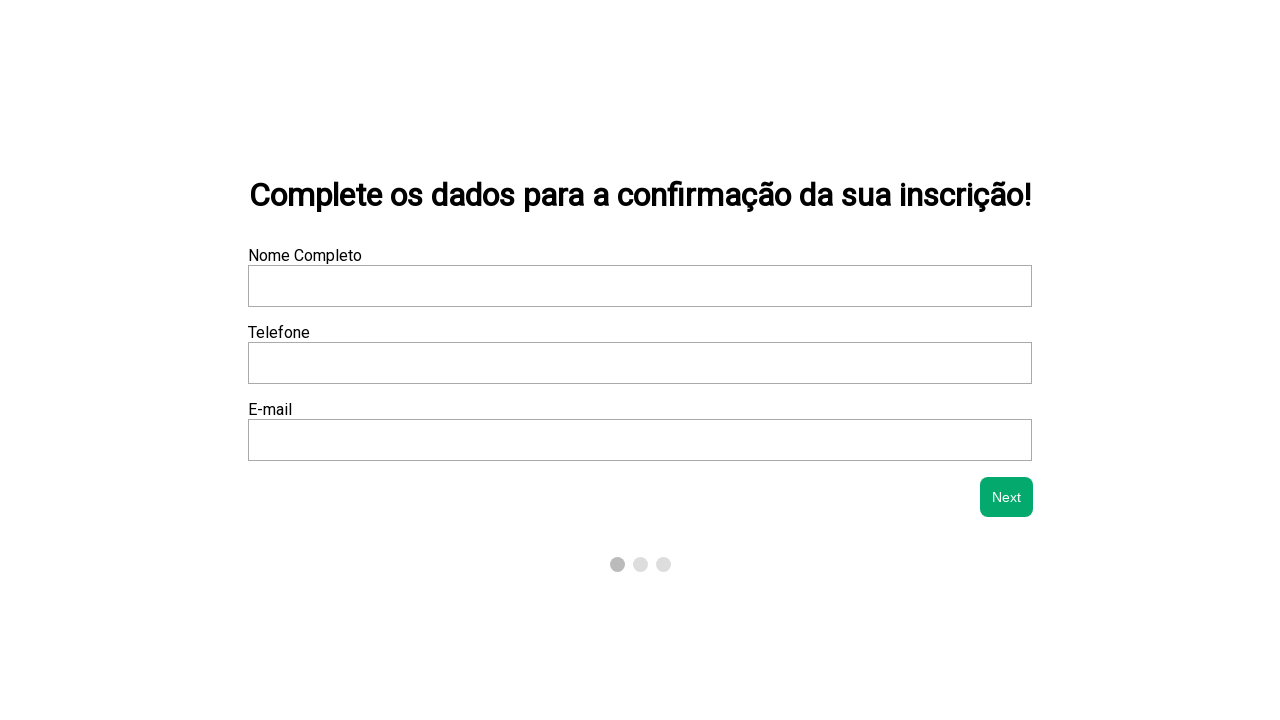

Filled name field with 'Maria Santos Costa' on xpath=/html/body/div/div[2]/form/div[1]/div[1]/input
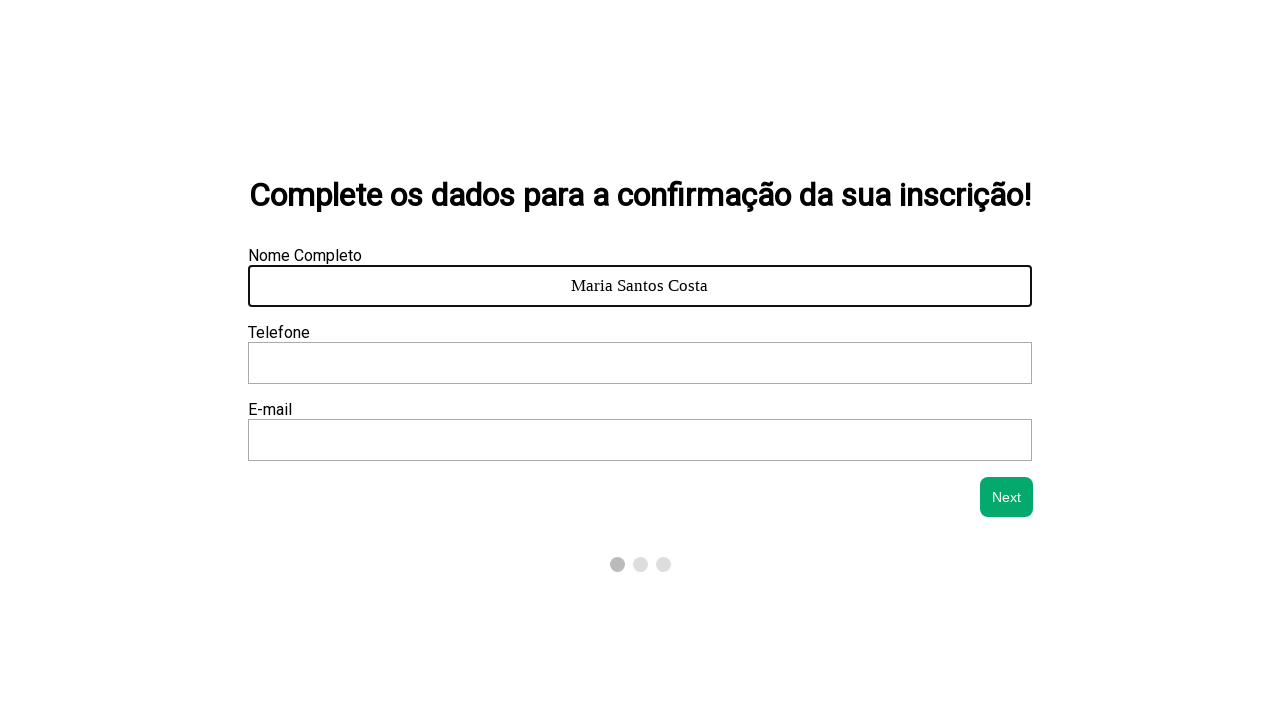

Phone input field is visible
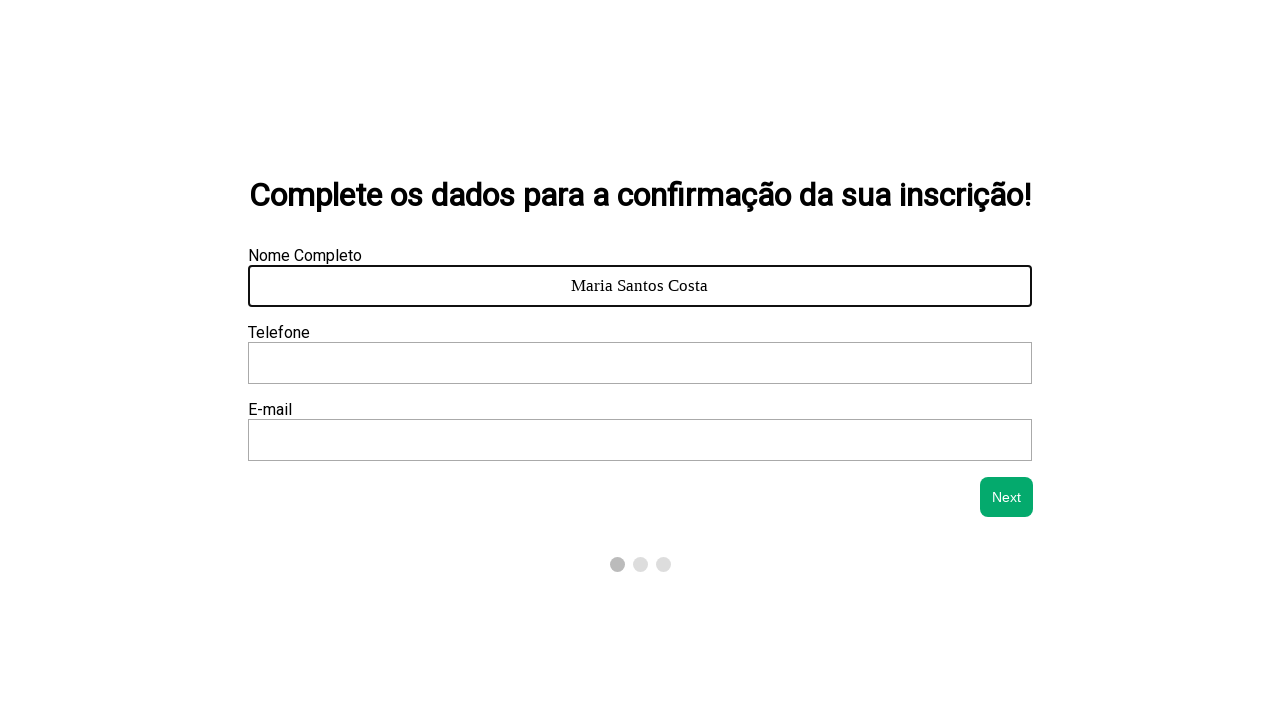

Filled phone field with '11987654321' on xpath=/html/body/div/div[2]/form/div[1]/div[2]/input
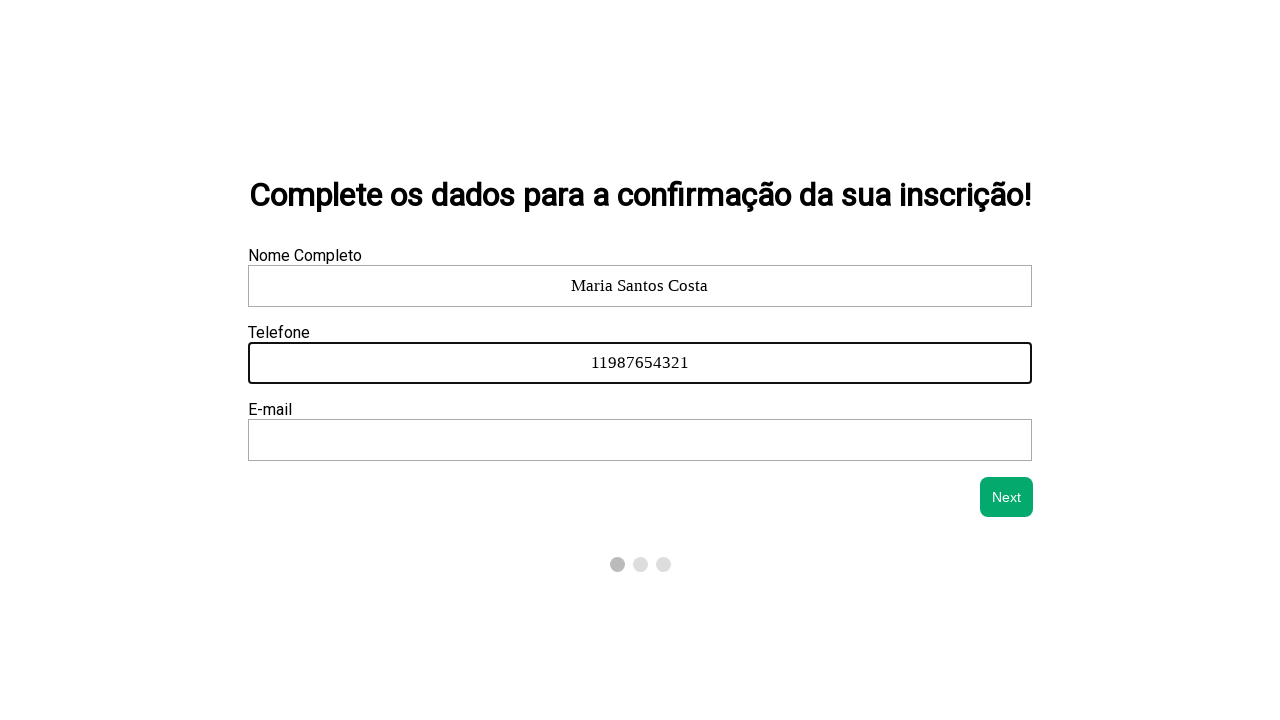

Email input field is visible
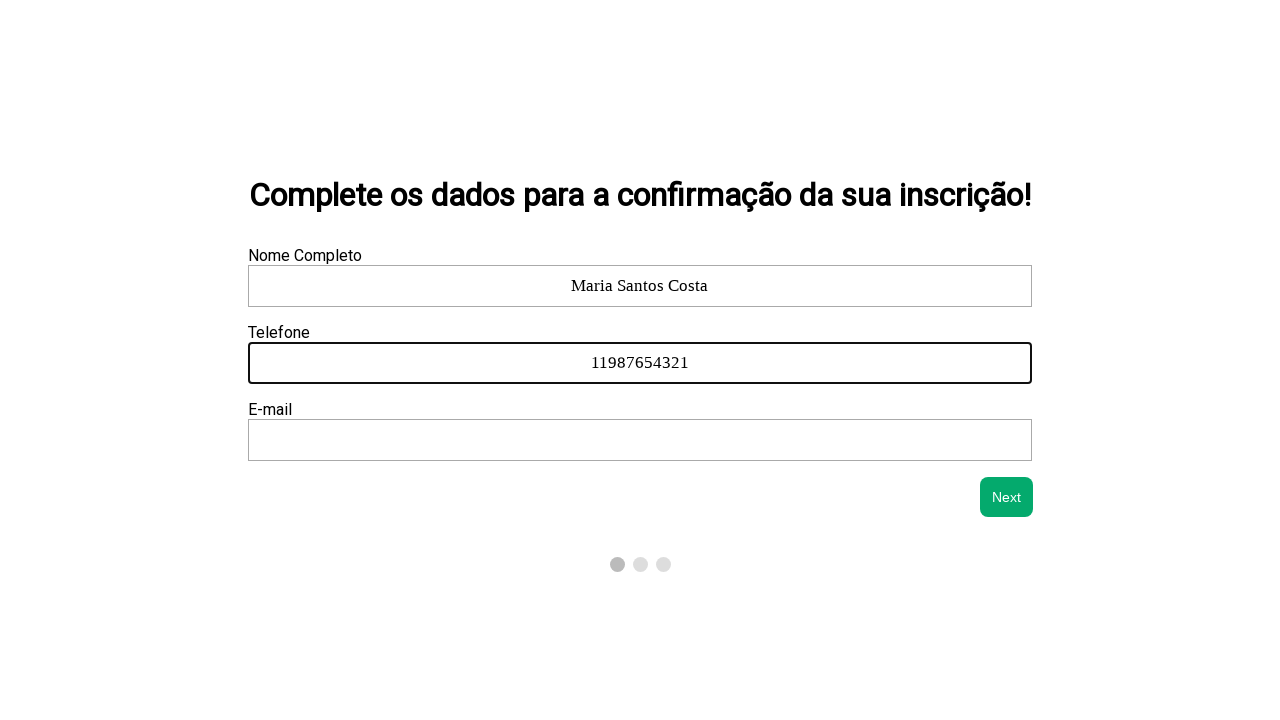

Filled email field with 'maria.santos@example.com' on xpath=/html/body/div/div[2]/form/div[1]/div[3]/input
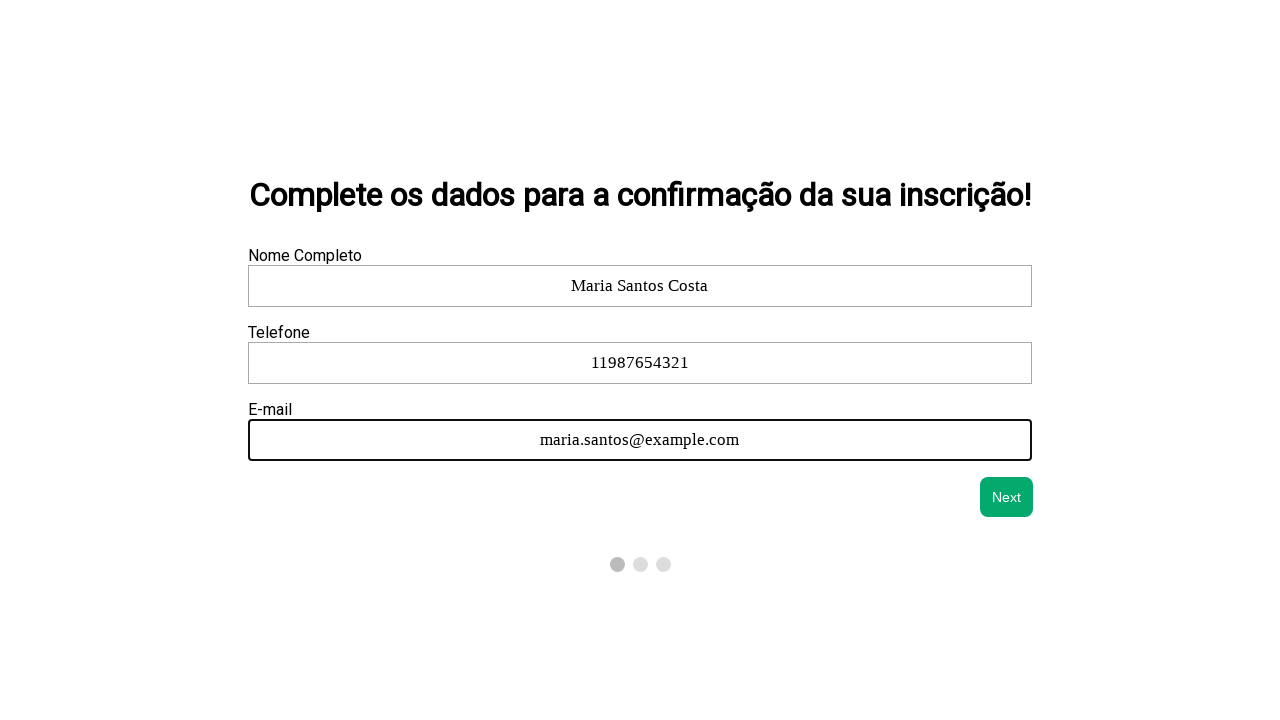

Clicked next button to proceed from personal information section at (1007, 497) on #next-btn
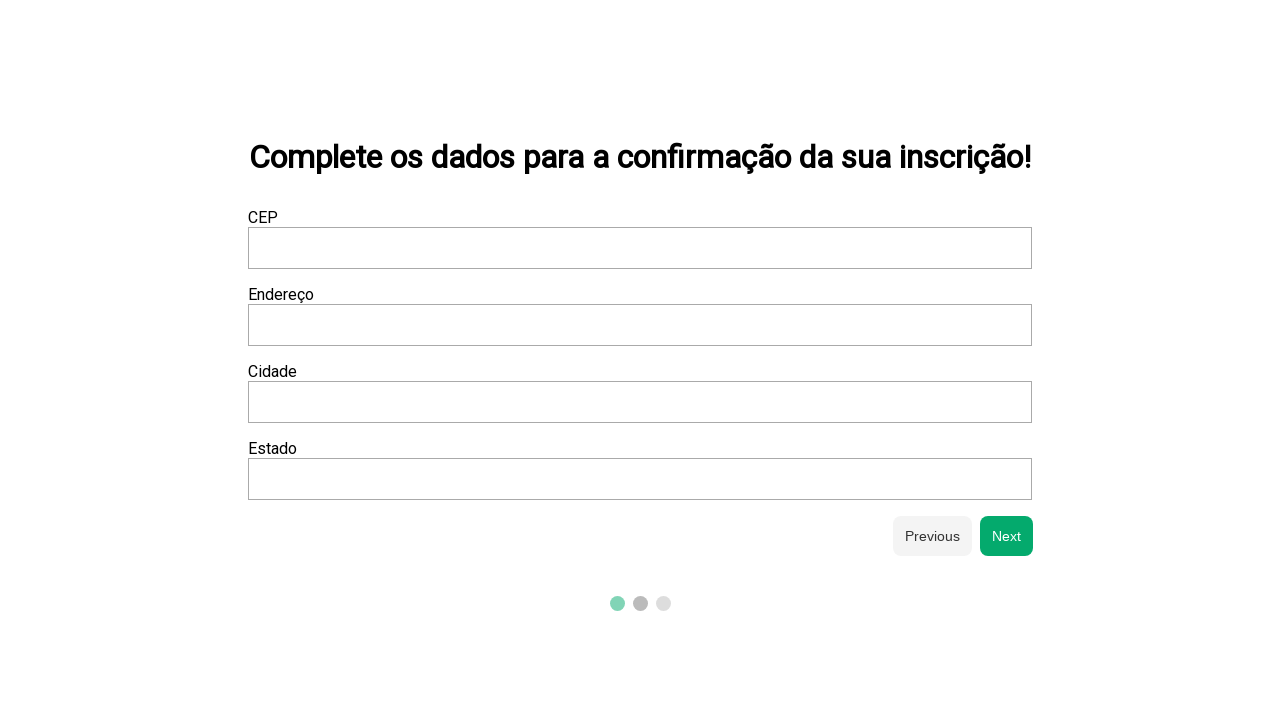

CEP input field is visible
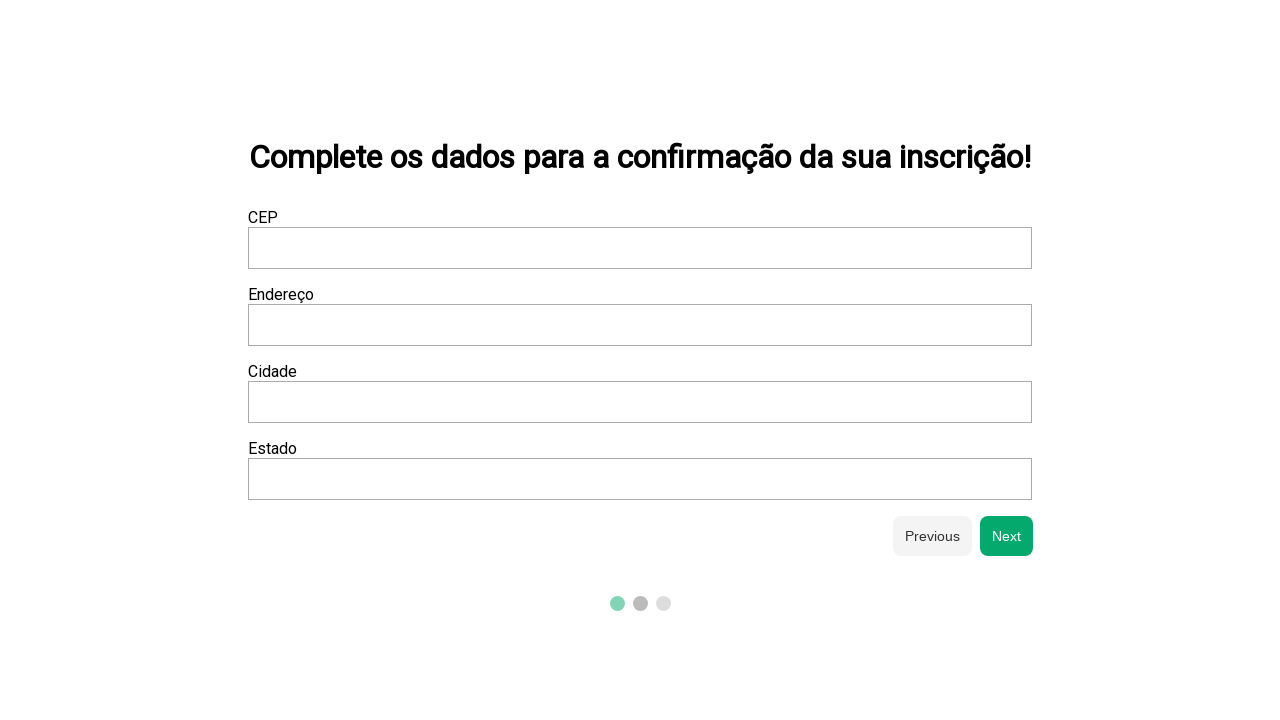

Filled CEP field with '01310-100' on xpath=/html/body/div/div[2]/form/div[2]/div[1]/input
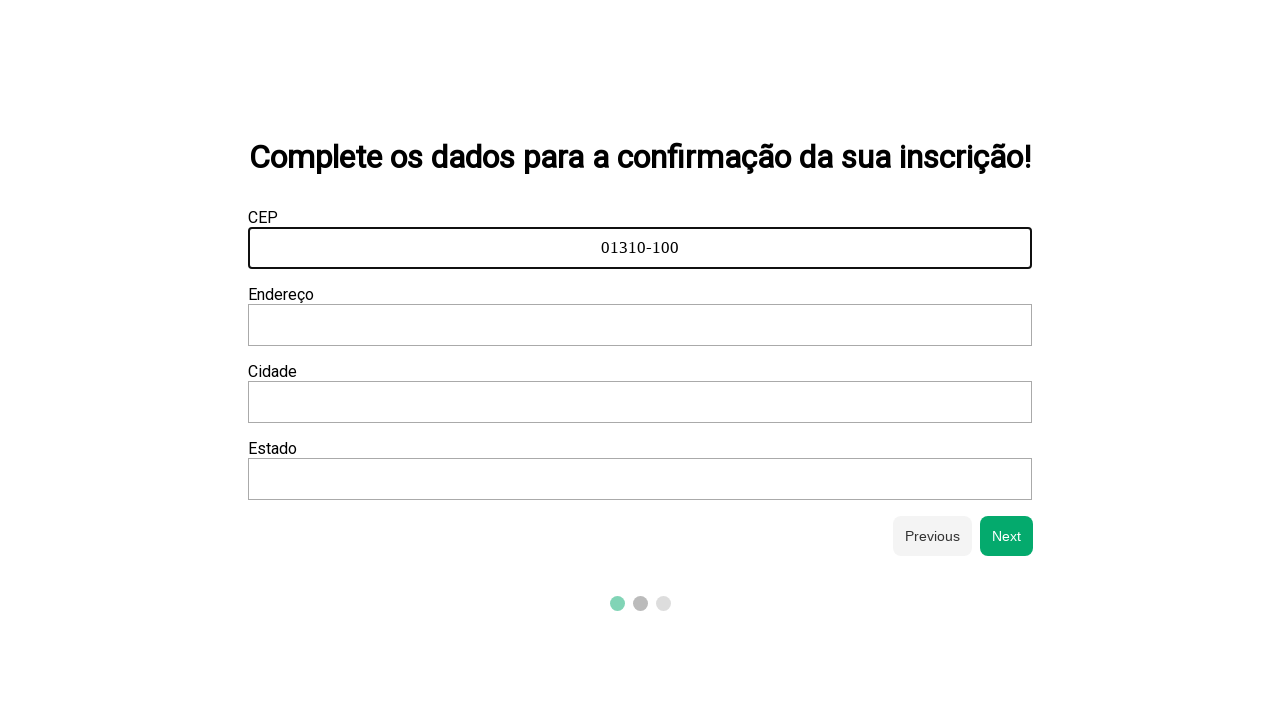

Address input field is visible
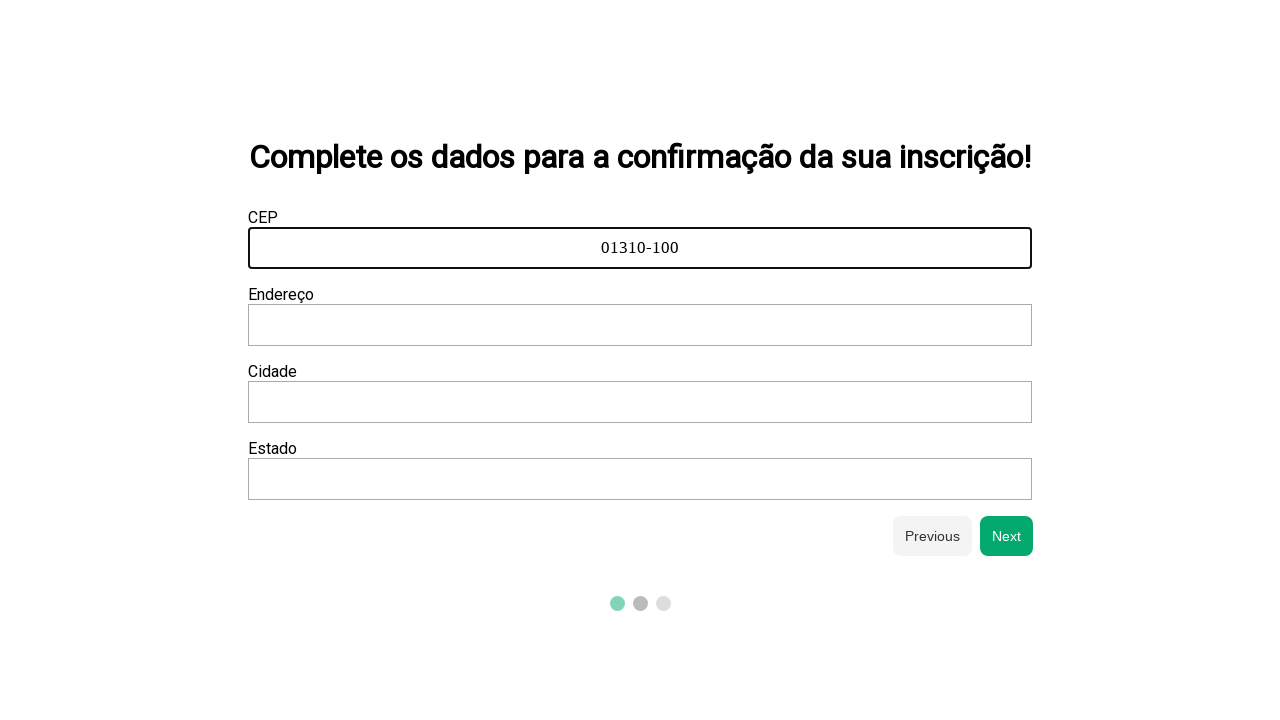

Filled address field with 'Avenida Paulista, 1578' on xpath=/html/body/div/div[2]/form/div[2]/div[2]/input
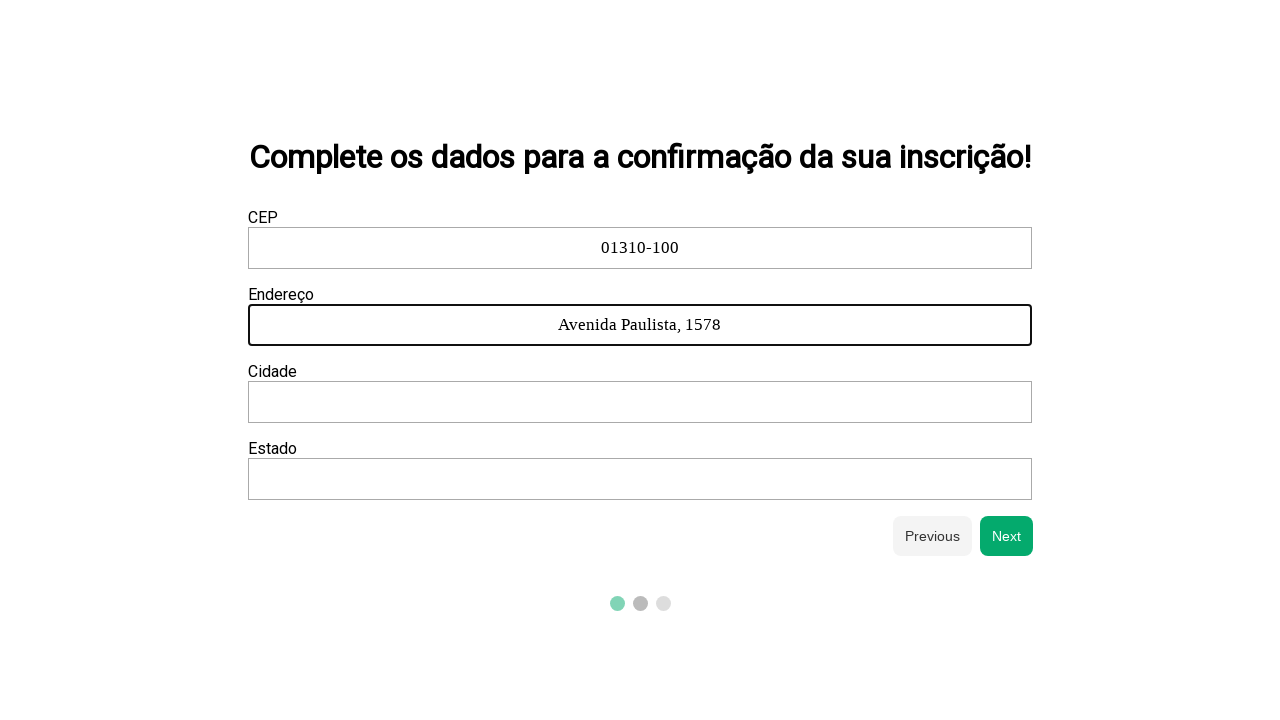

City input field is visible
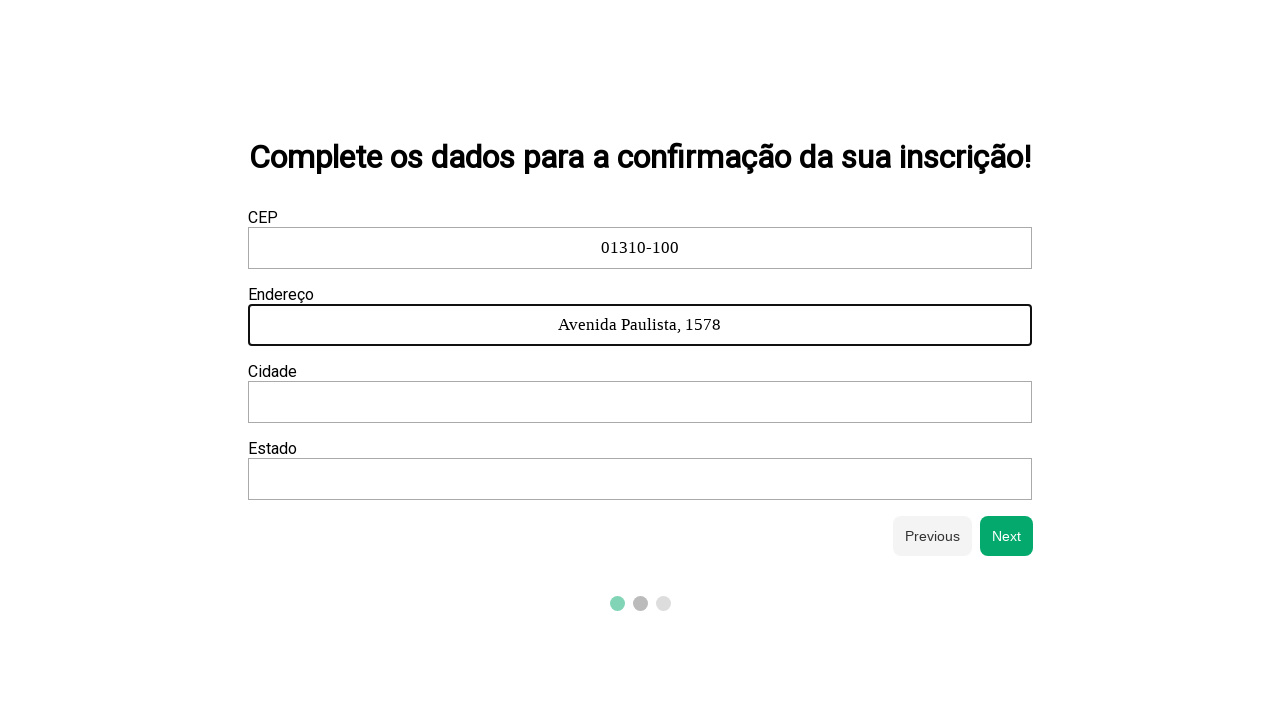

Filled city field with 'São Paulo' on xpath=/html/body/div/div[2]/form/div[2]/div[3]/input
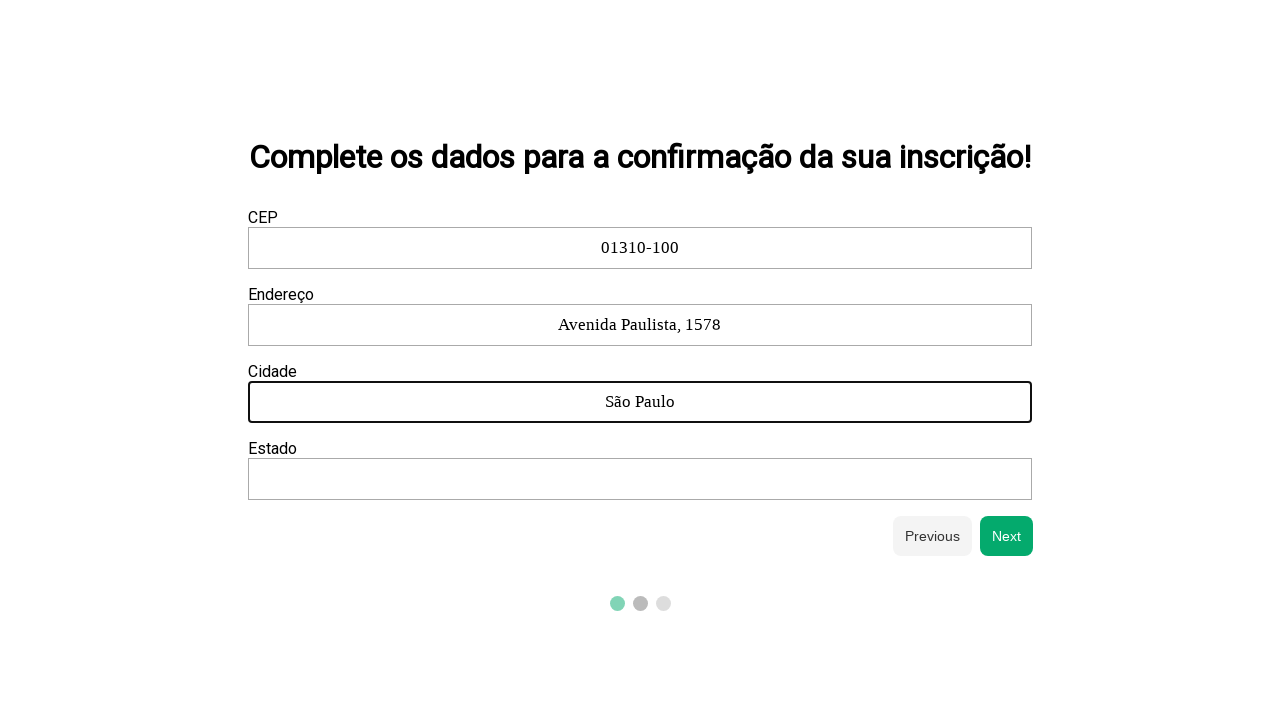

State input field is visible
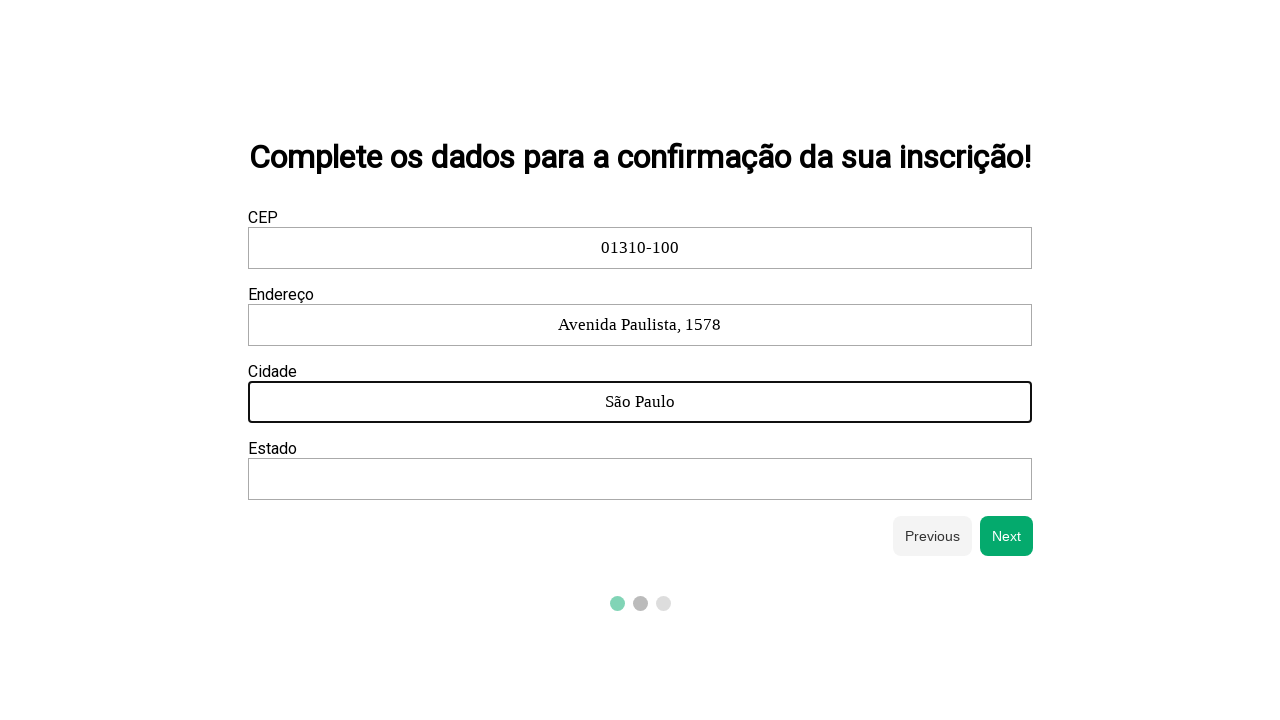

Filled state field with 'SP' on xpath=/html/body/div/div[2]/form/div[2]/div[4]/input
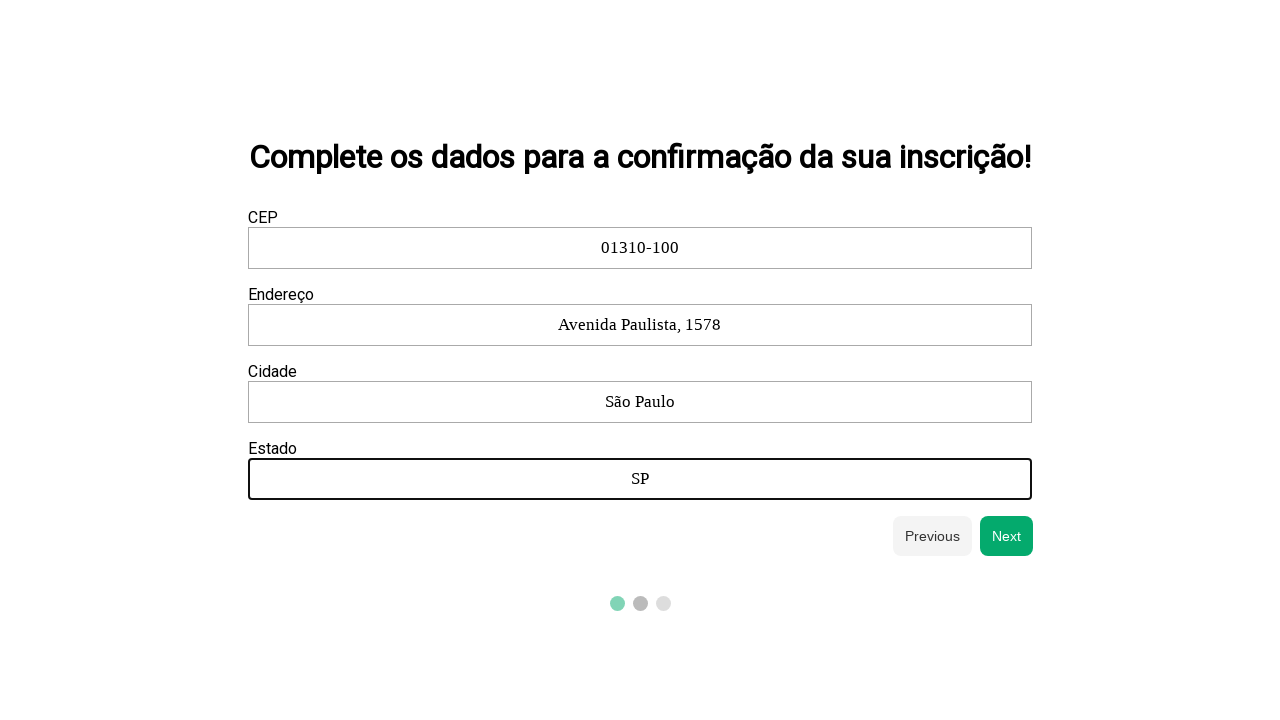

Clicked next button to proceed from address information section at (1007, 536) on #next-btn
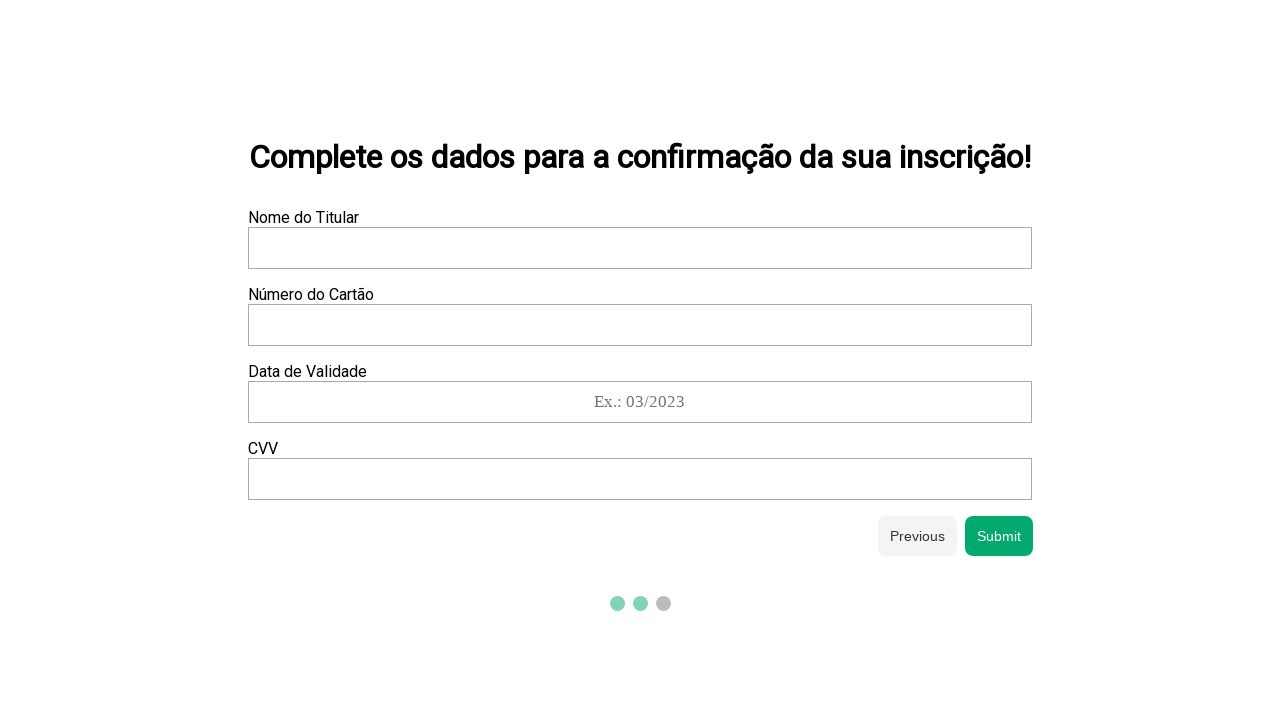

Card holder name input field is visible
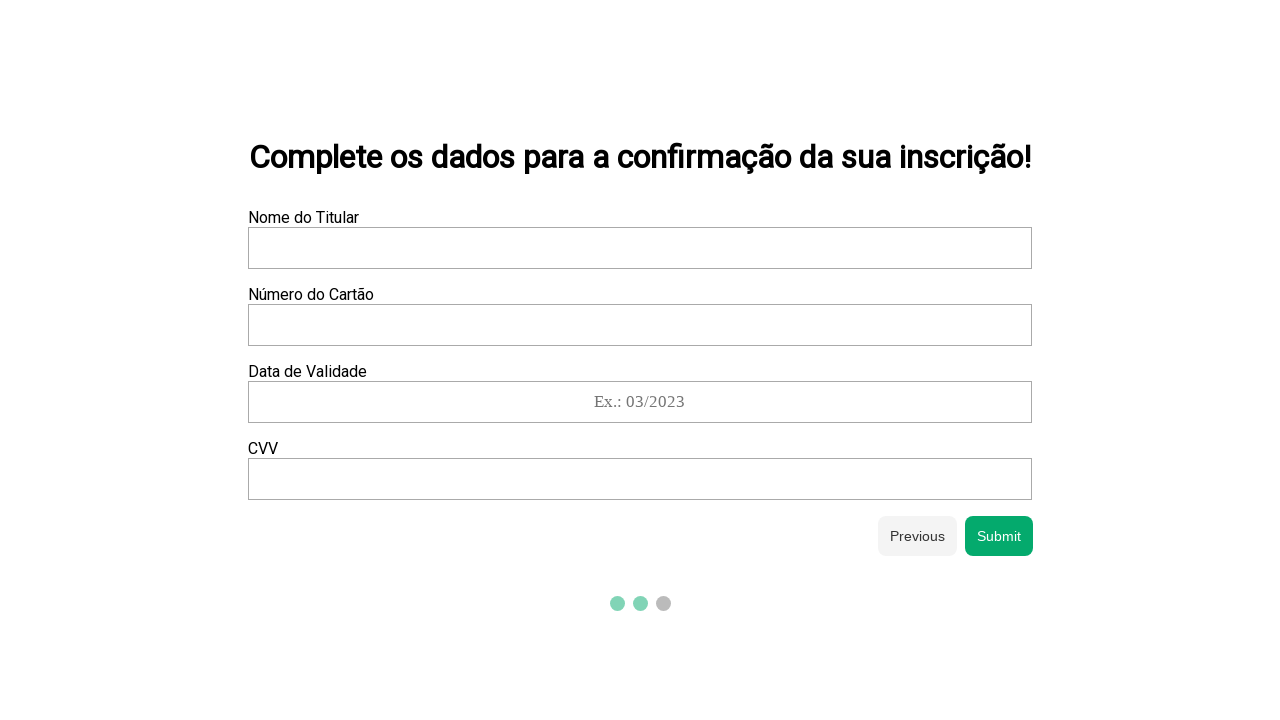

Filled card holder name field with 'Maria Santos Costa' on xpath=/html/body/div/div[2]/form/div[3]/div[1]/input
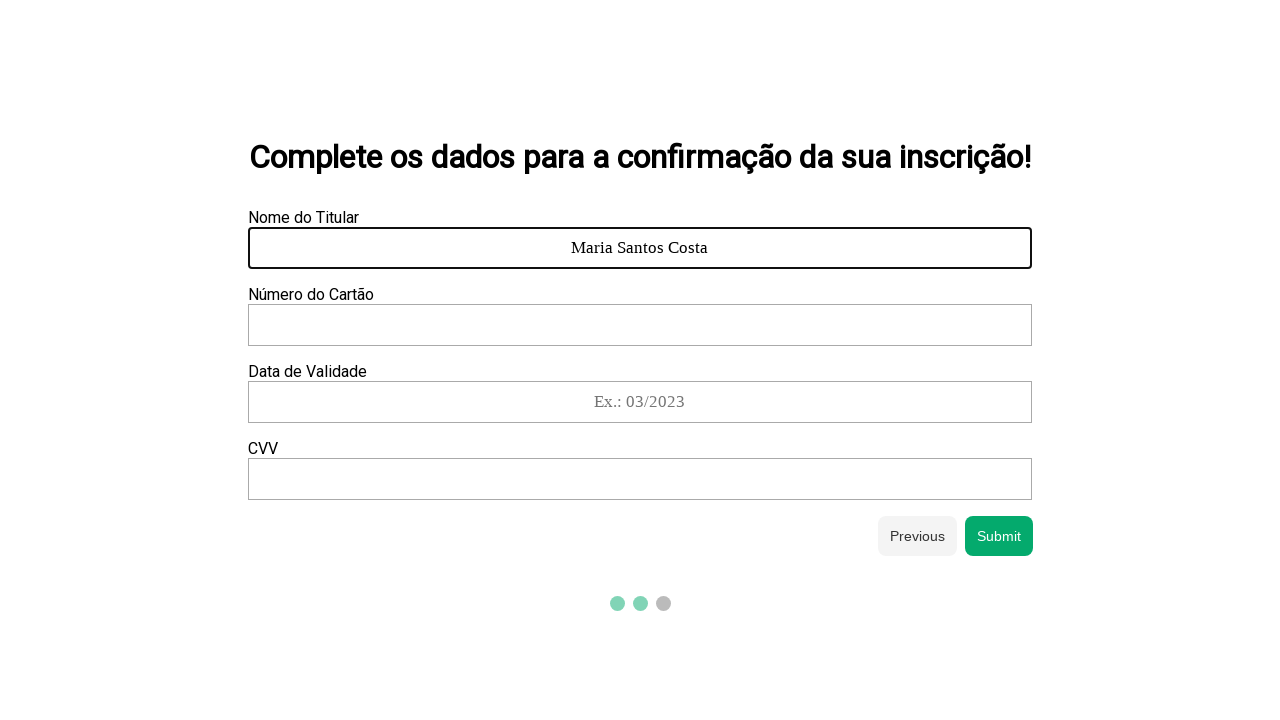

Card number input field is visible
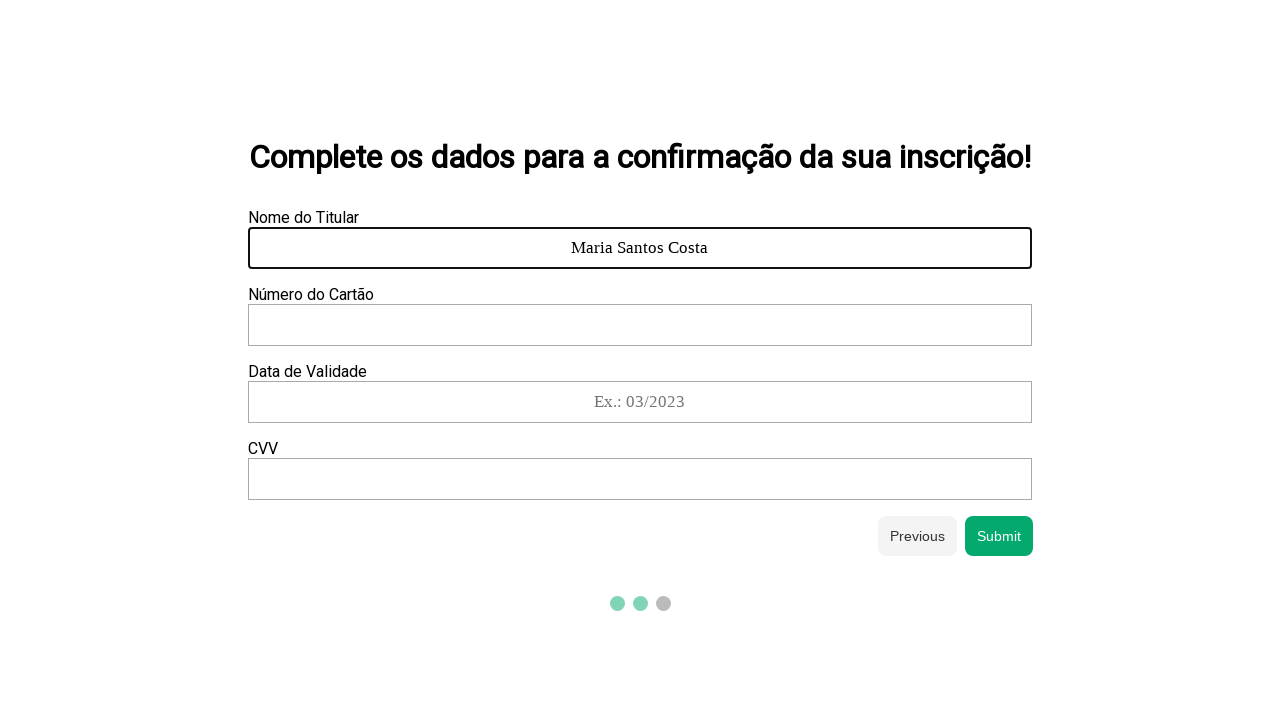

Filled card number field with '4532015112830366' on xpath=/html/body/div/div[2]/form/div[3]/div[2]/input
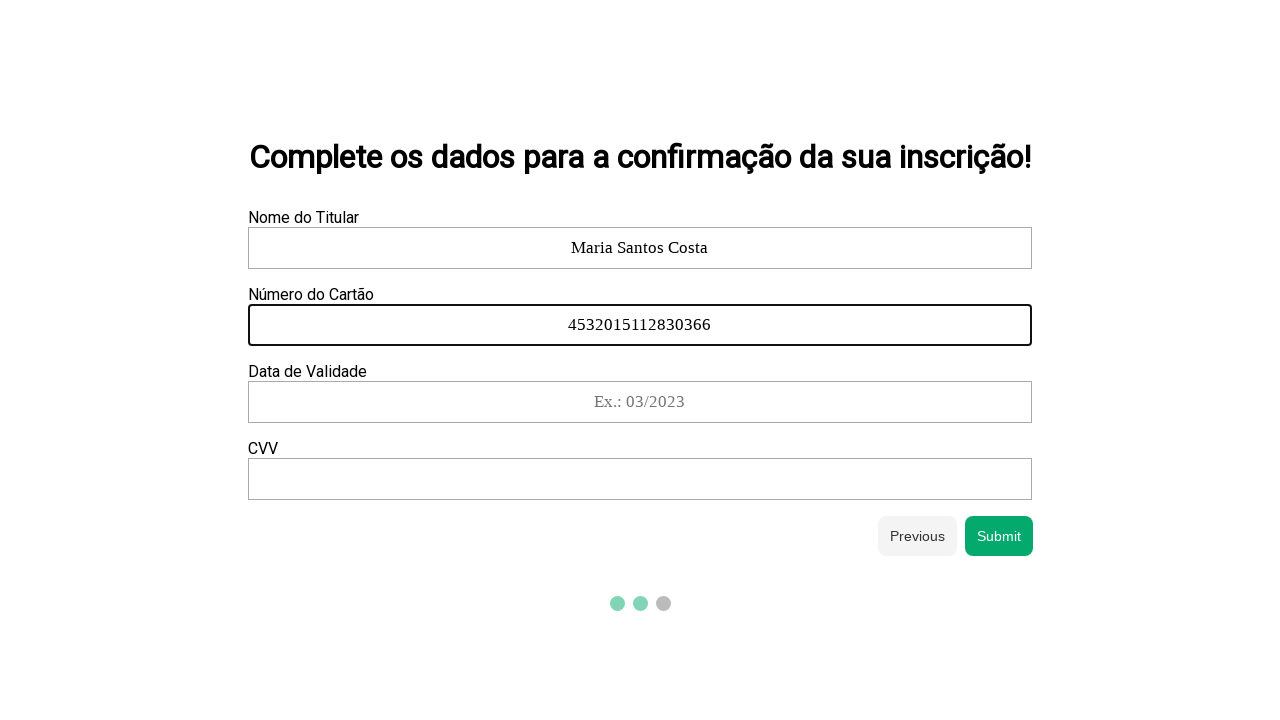

Card expiration date input field is visible
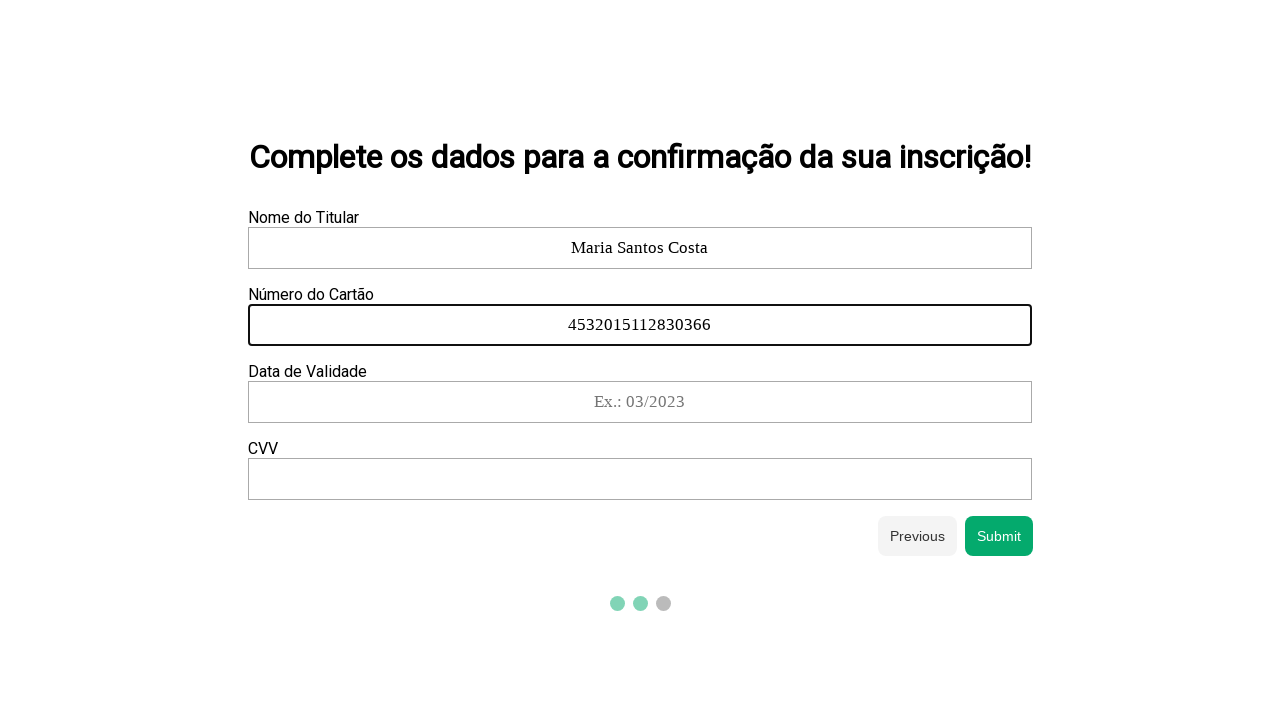

Filled expiration date field with '12/2027' on xpath=/html/body/div/div[2]/form/div[3]/div[3]/input
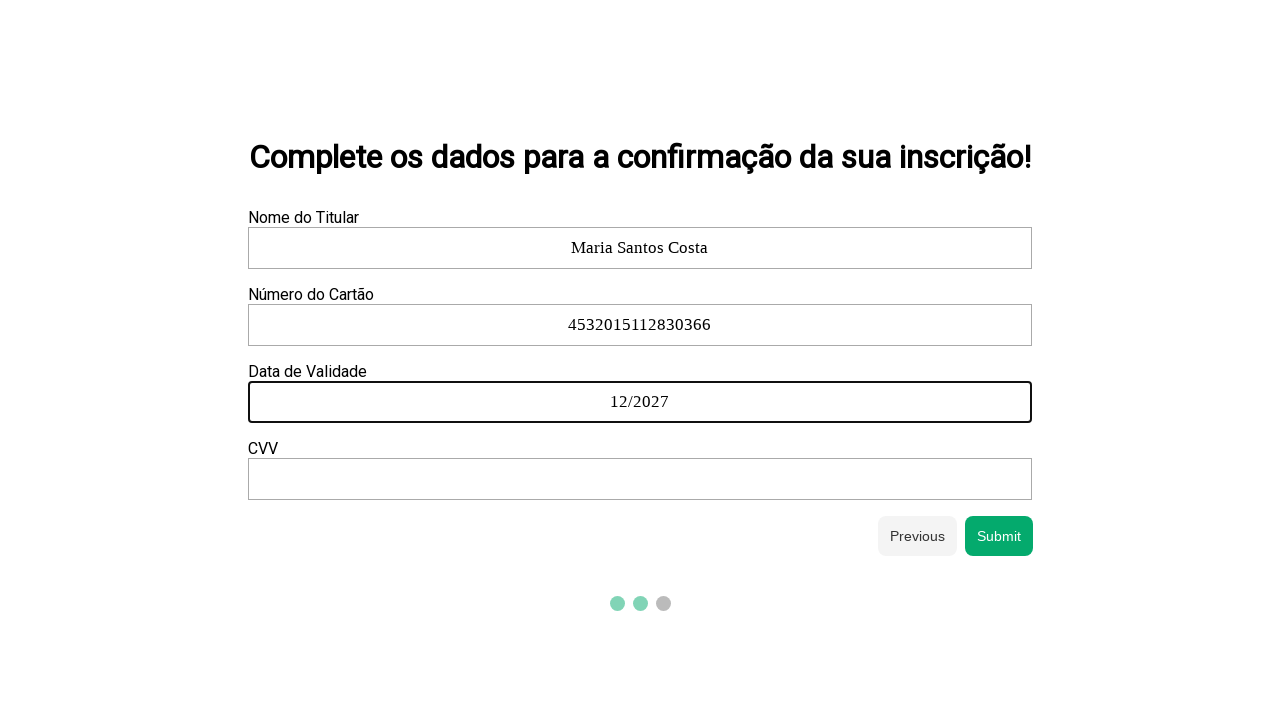

Card CVV input field is visible
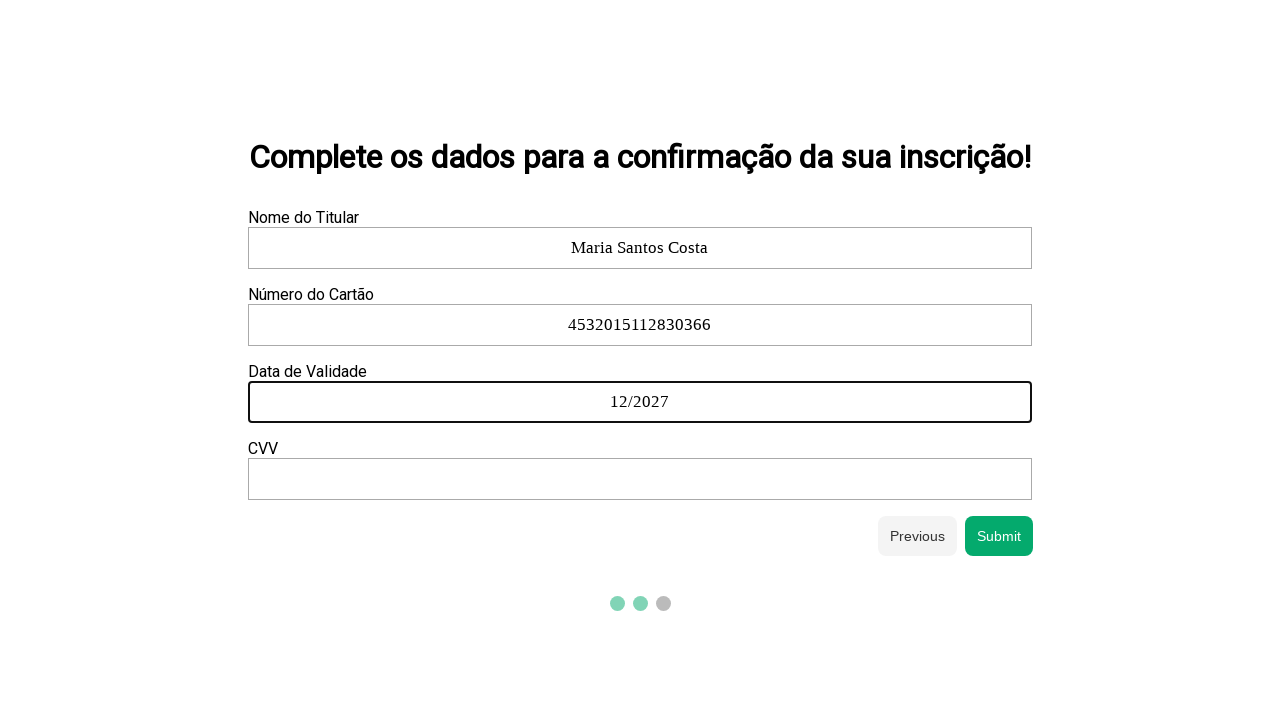

Filled CVV field with '847' on xpath=/html/body/div/div[2]/form/div[3]/div[4]/input
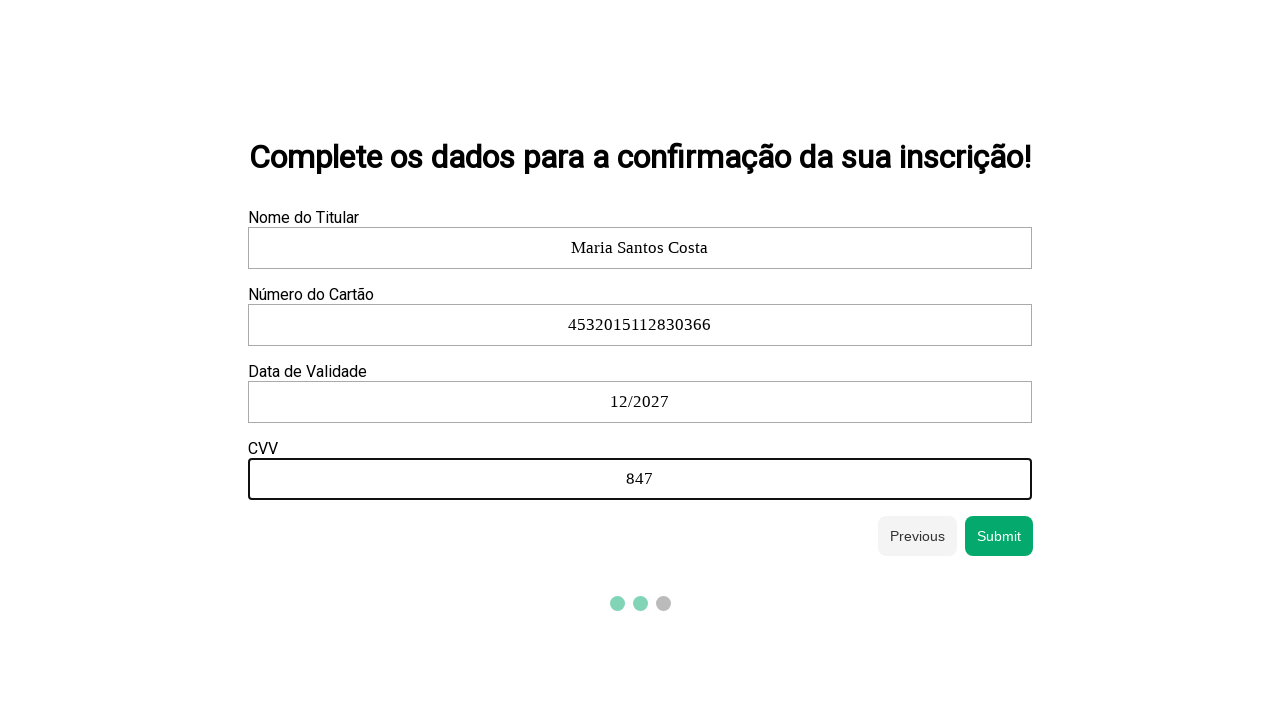

Clicked submit button to complete form submission at (999, 536) on #next-btn
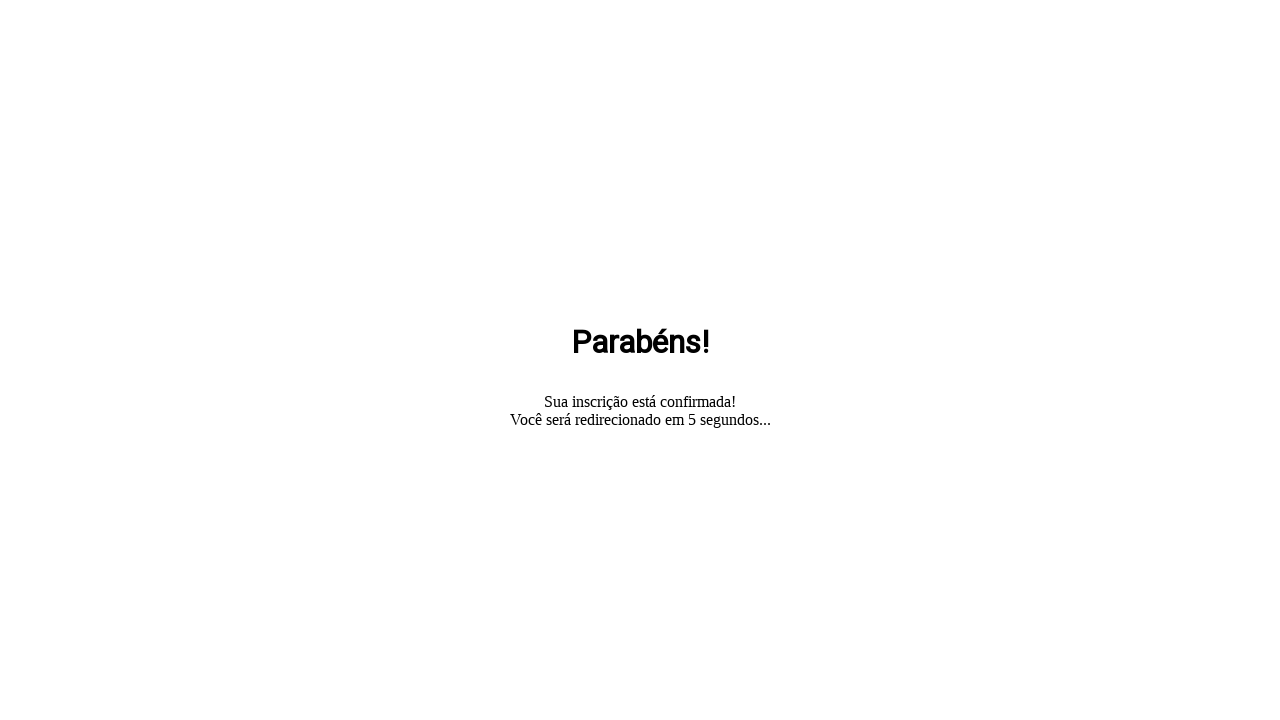

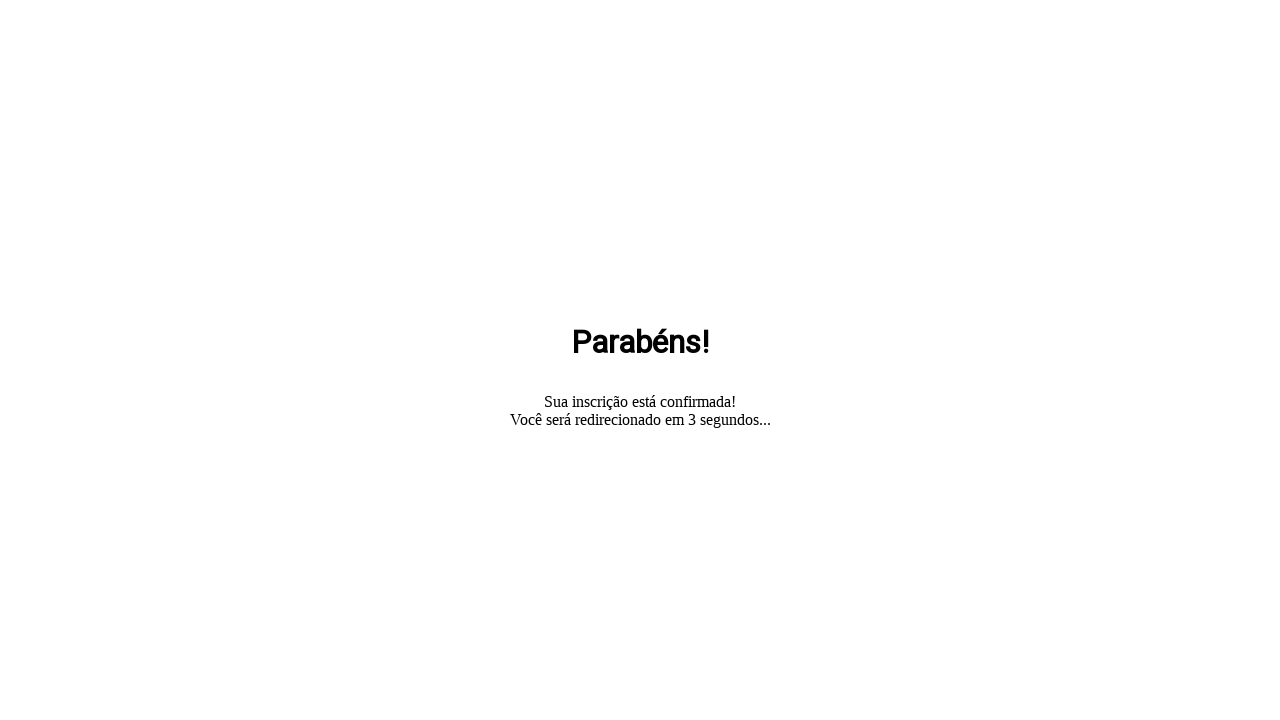